Tests dynamic content loading by clicking a button and waiting for text to appear

Starting URL: https://training-support.net/webelements/dynamic-content

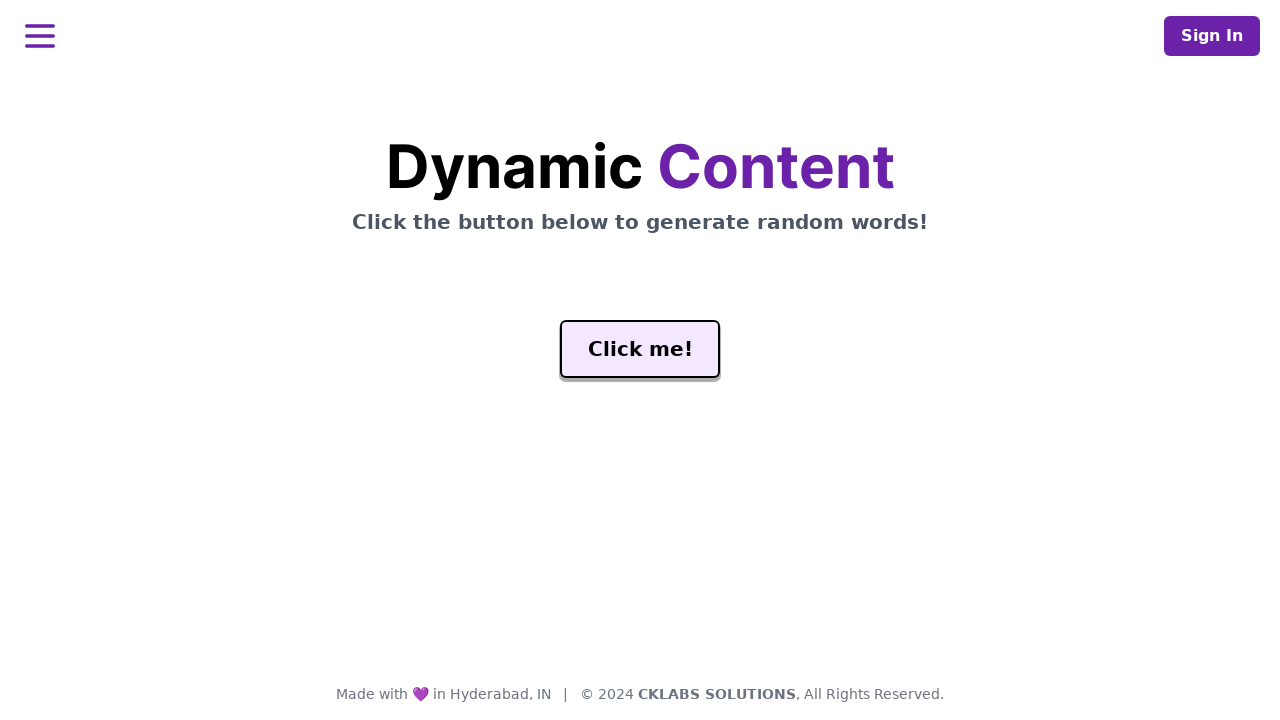

Navigated to dynamic content page
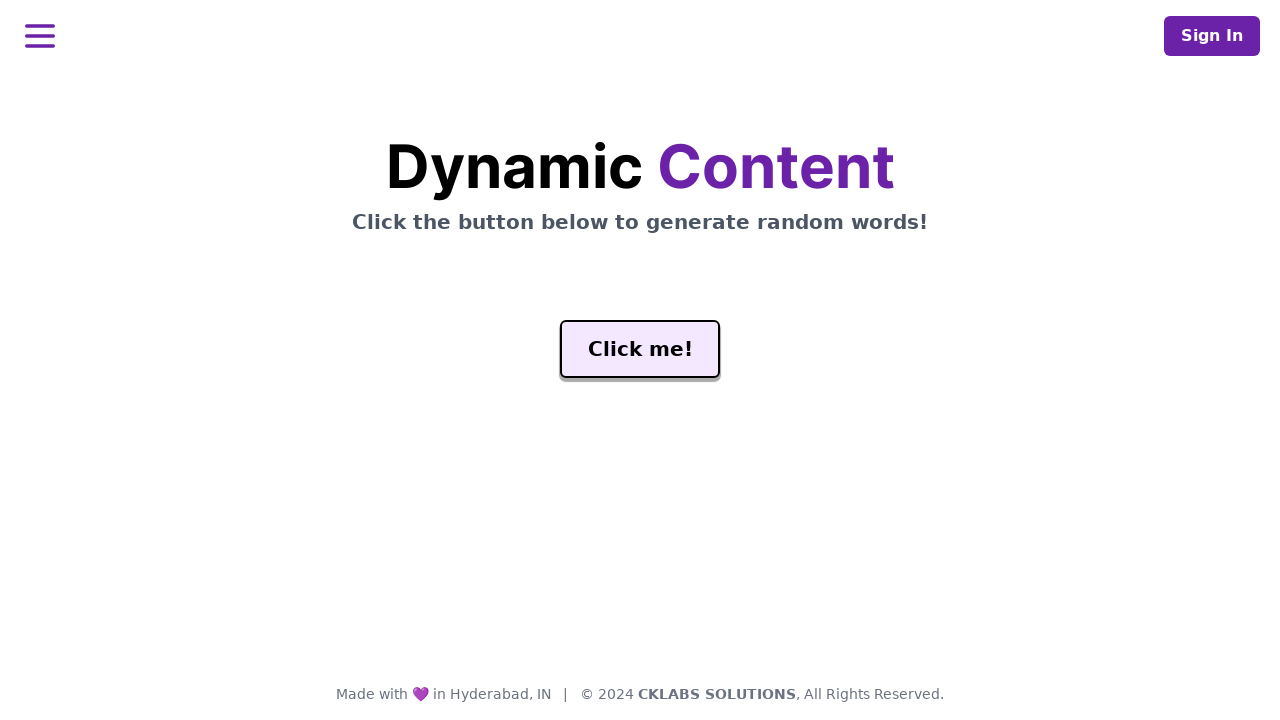

Clicked 'Click me!' button to trigger dynamic content at (640, 349) on xpath=//button[text()='Click me!']
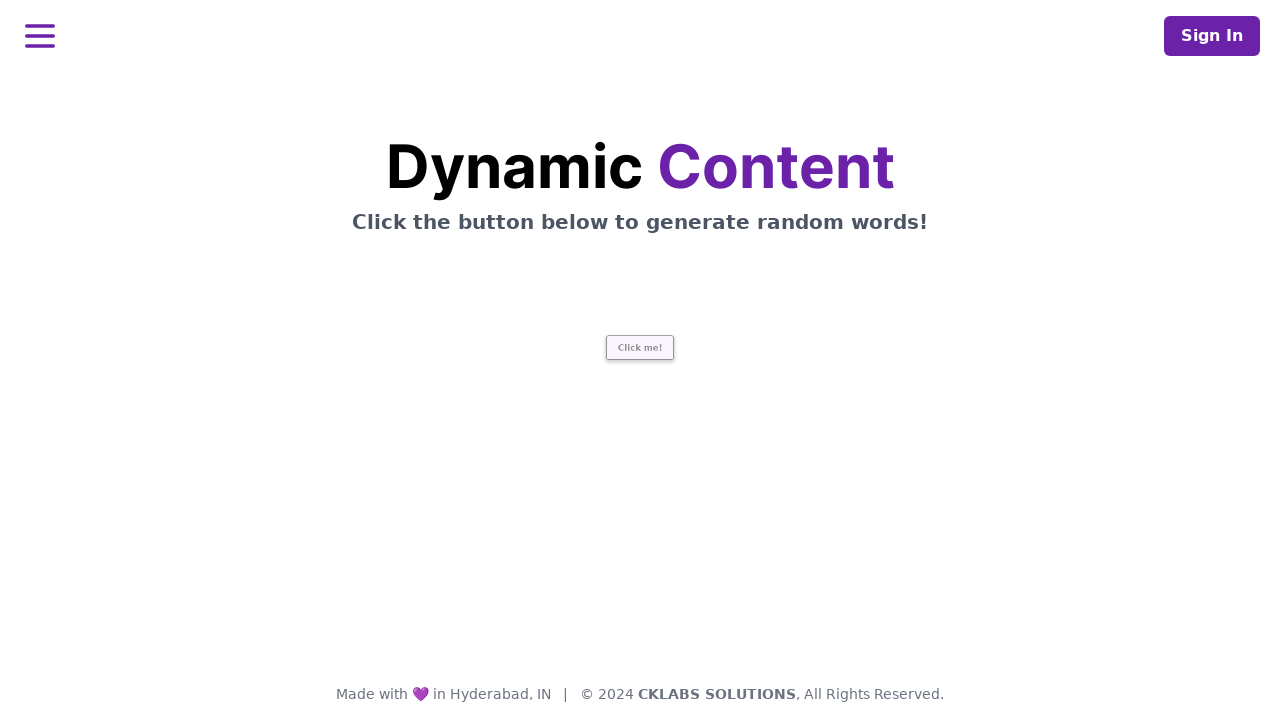

Waited for 'release' text to appear in word element
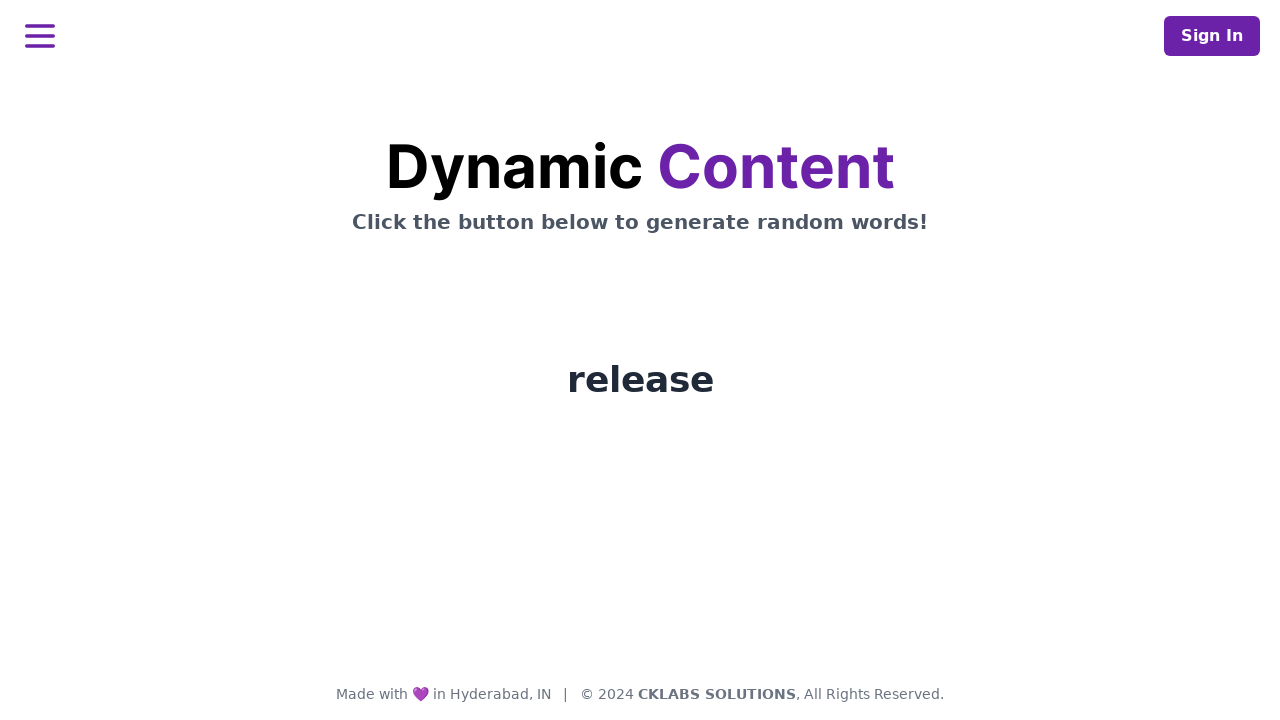

Retrieved text from word element: 'release'
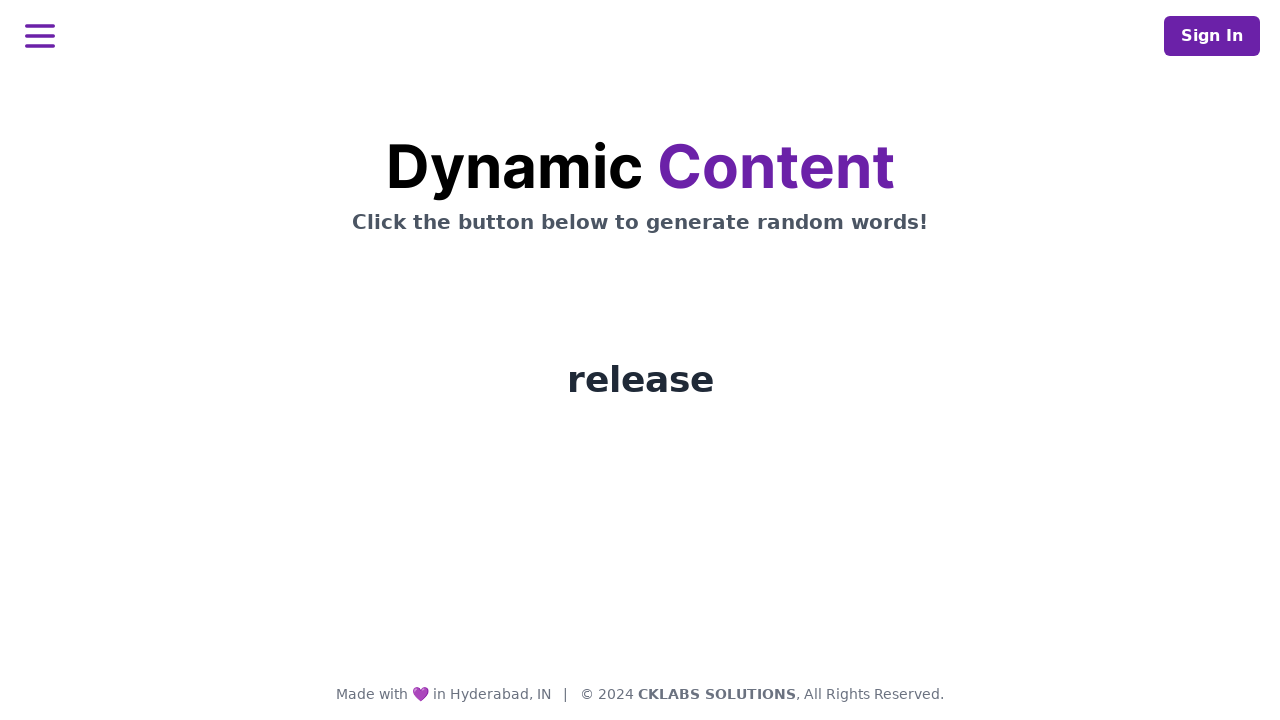

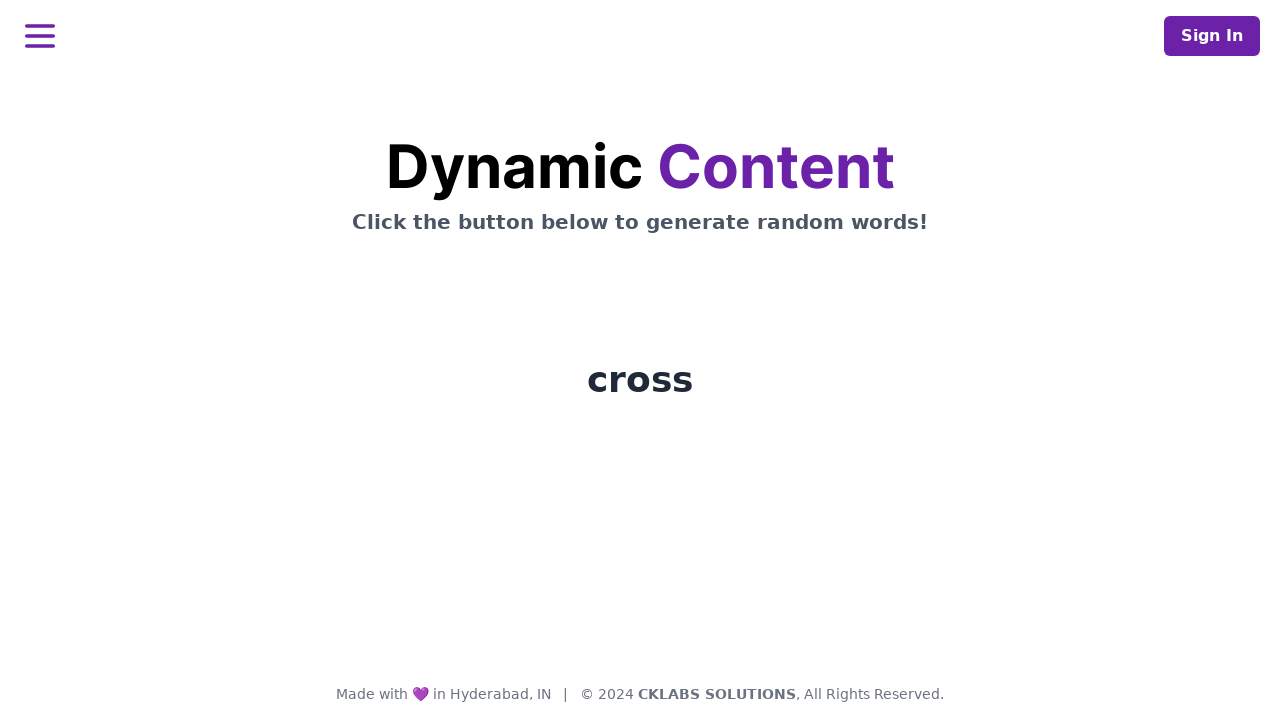